Tests the zip code input field on a registration page by entering a zip code and pressing Enter, then verifying the form advances

Starting URL: https://www.sharelane.com/cgi-bin/register.py

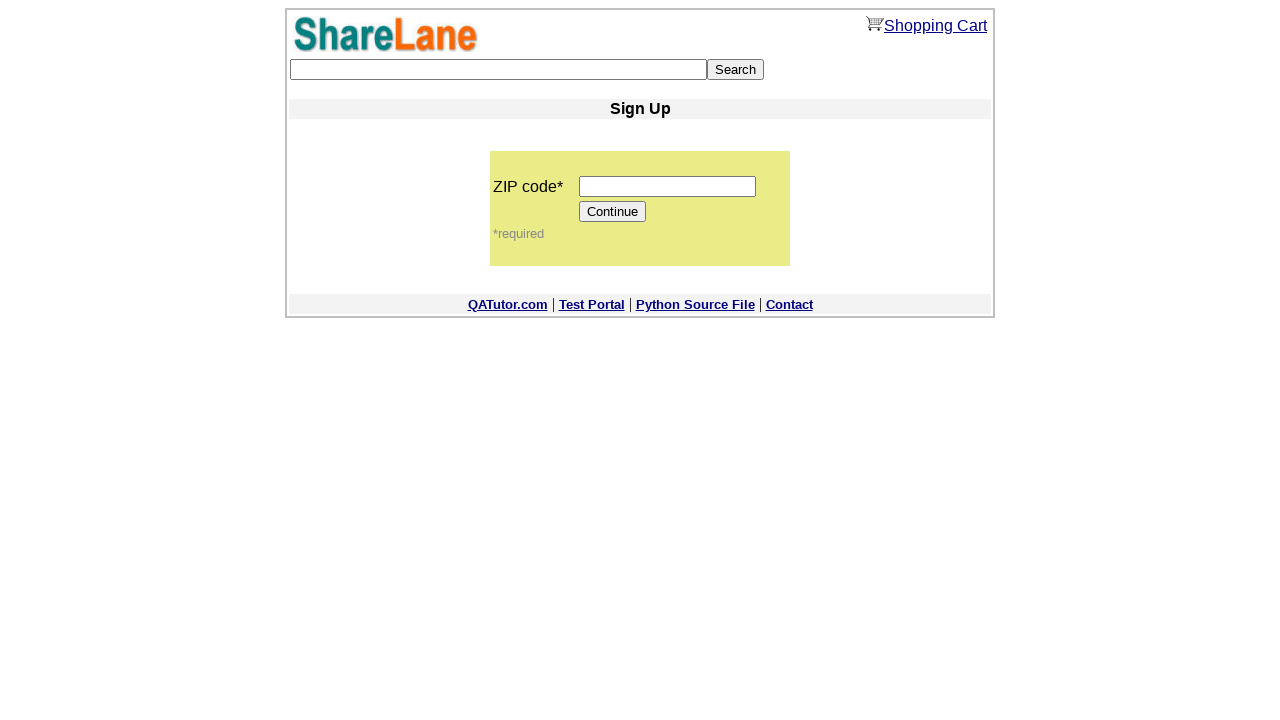

Filled zip code input field with '12345' on input[name='zip_code']
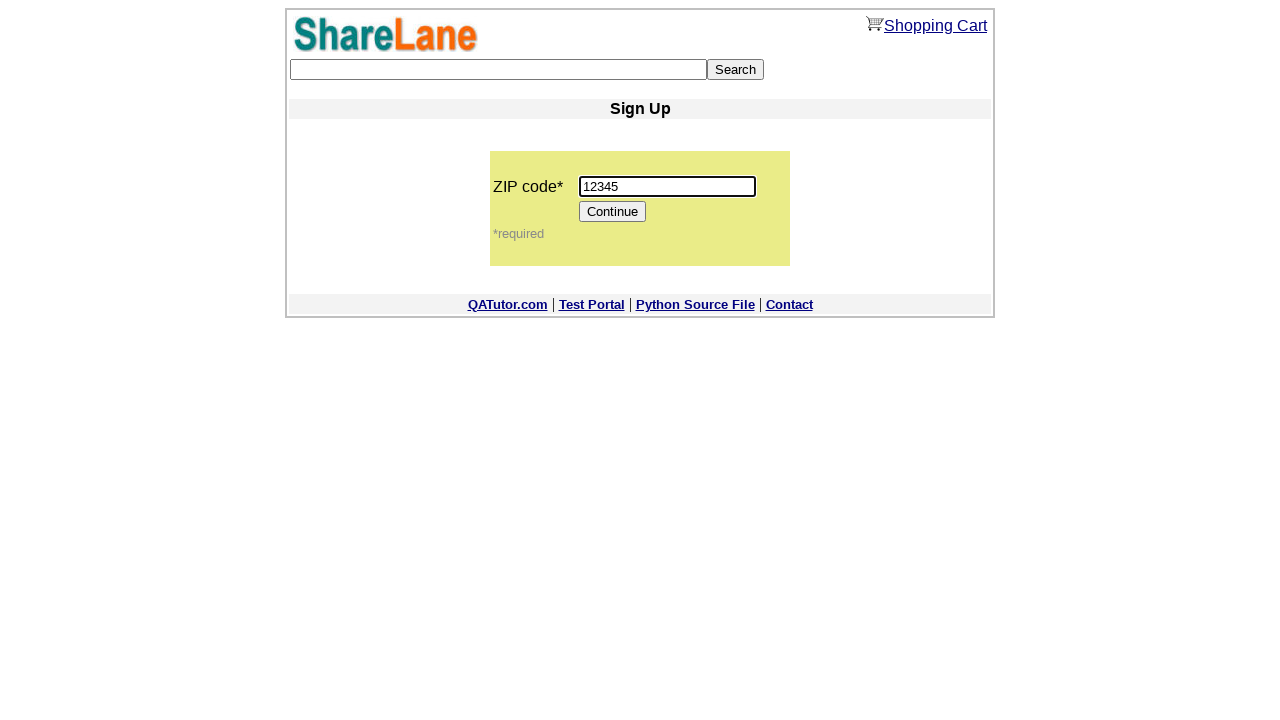

Pressed Enter key in zip code field on input[name='zip_code']
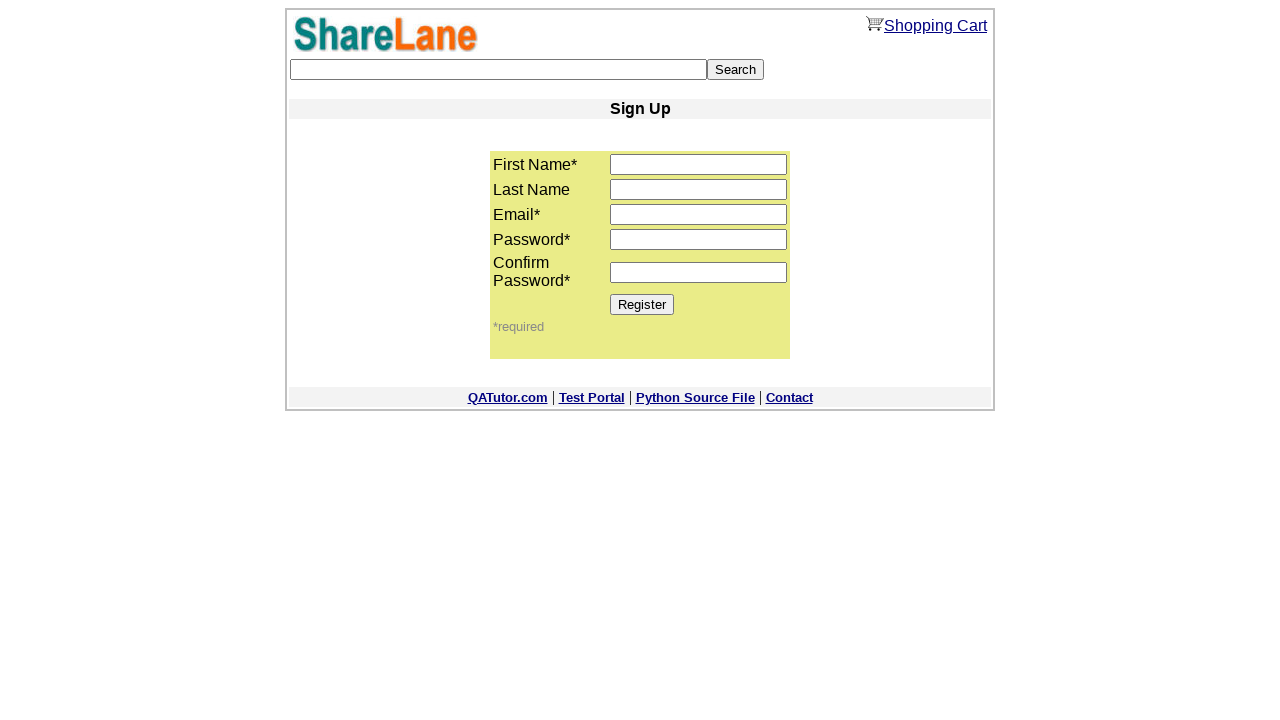

Register button appeared on next step, form advanced successfully
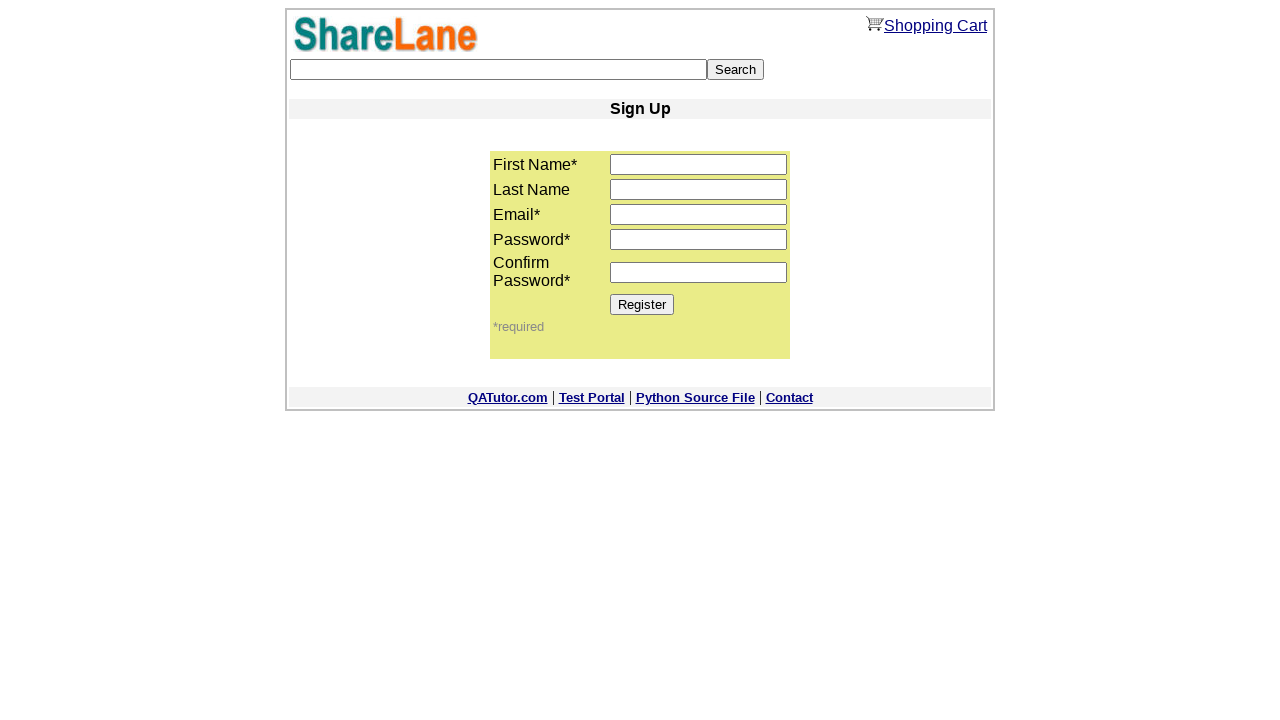

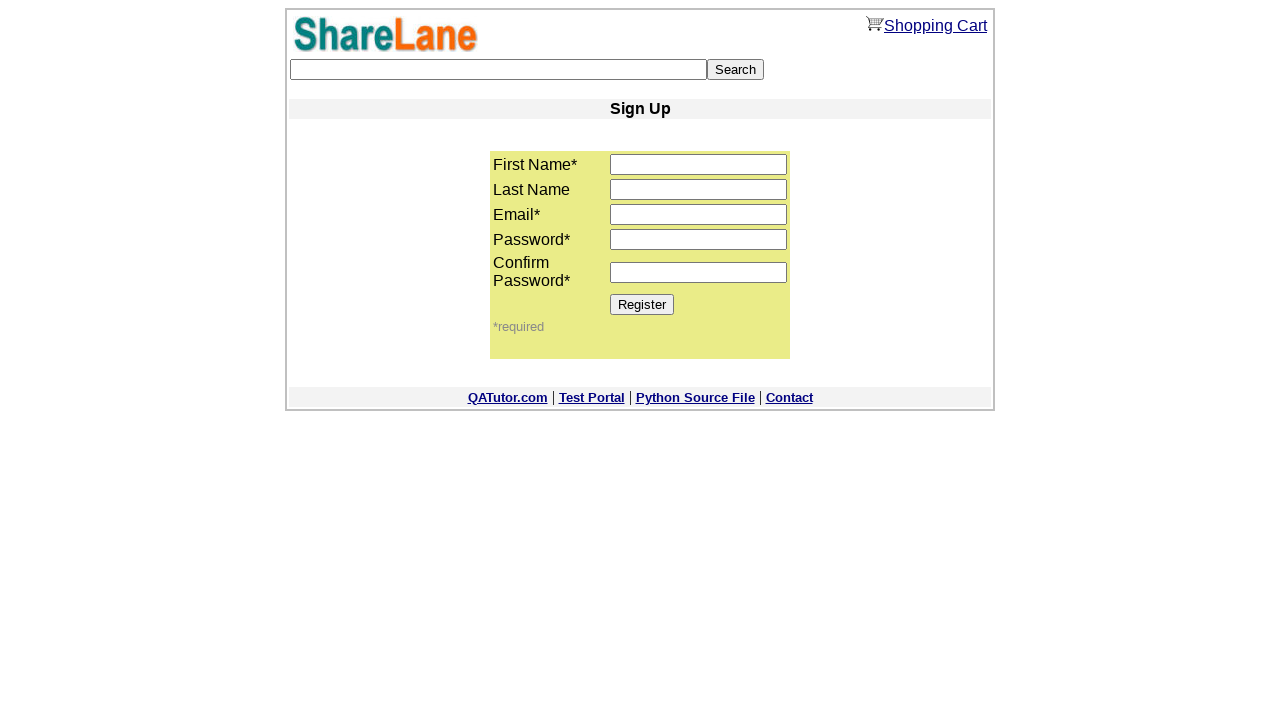